Visits the GoodWatch app homepage and discover page to verify they load successfully

Starting URL: https://goodwatch.app

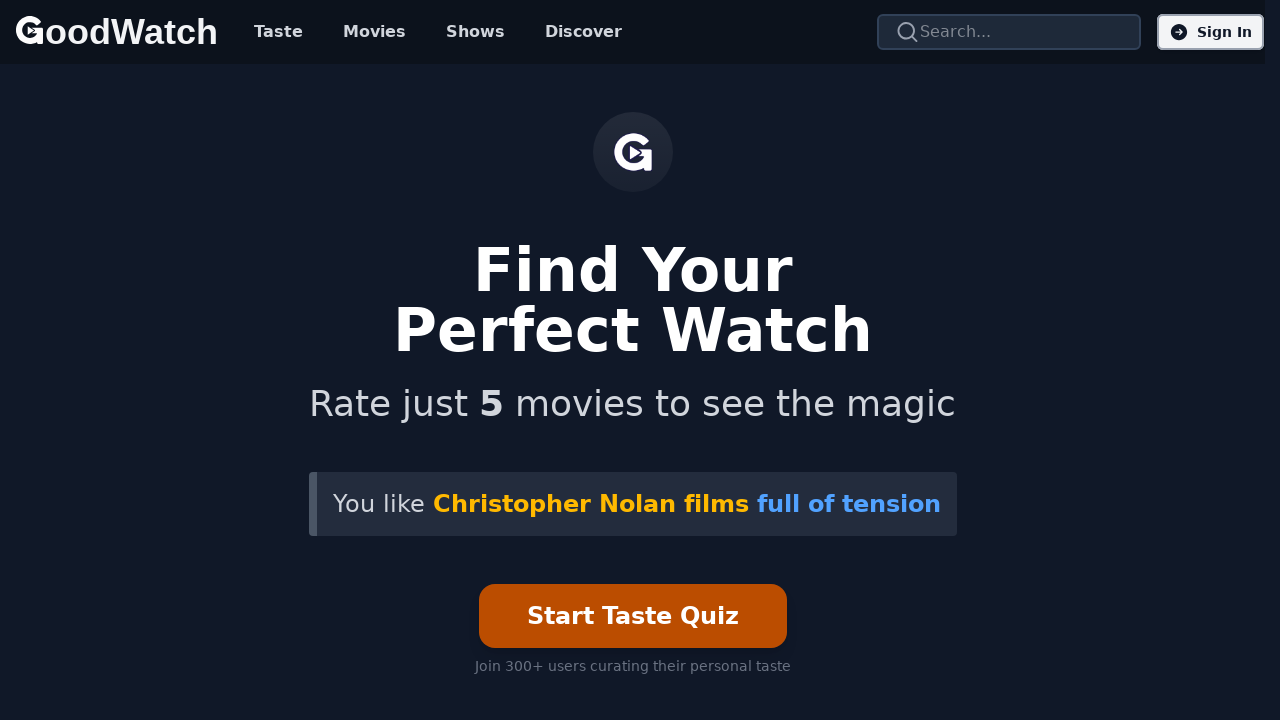

Waited for GoodWatch homepage to fully load (networkidle)
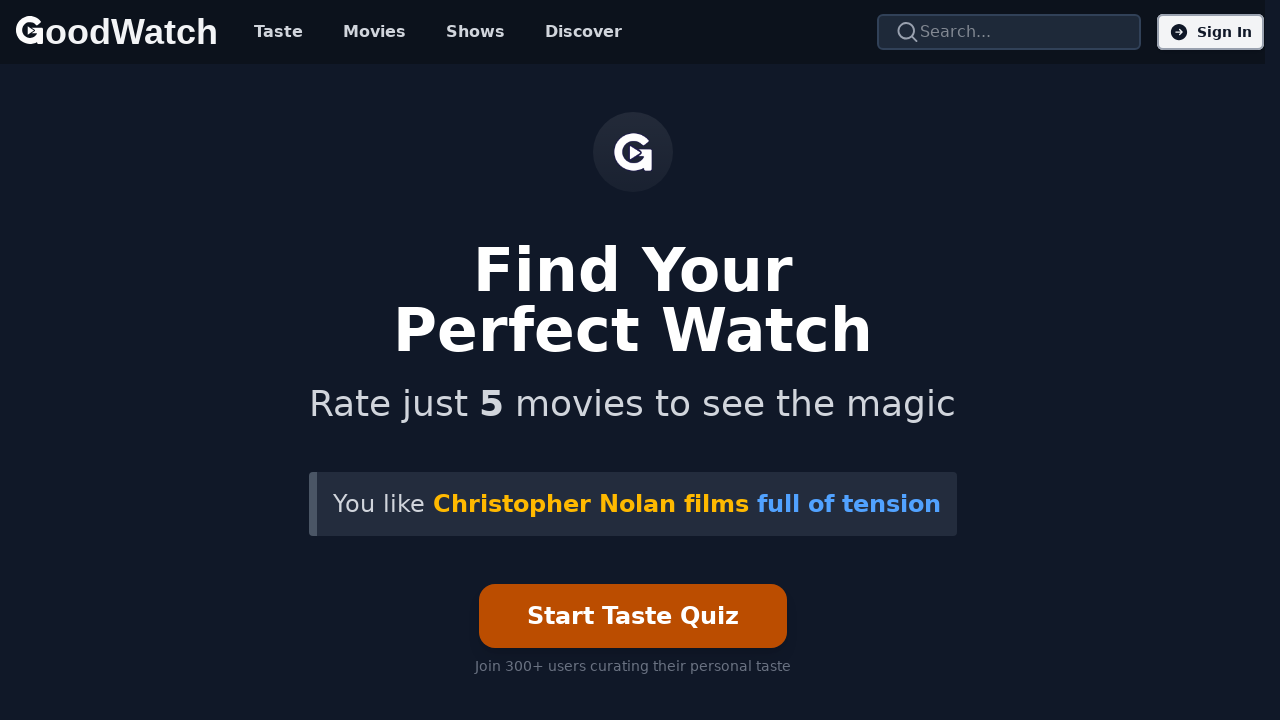

Navigated to GoodWatch discover page
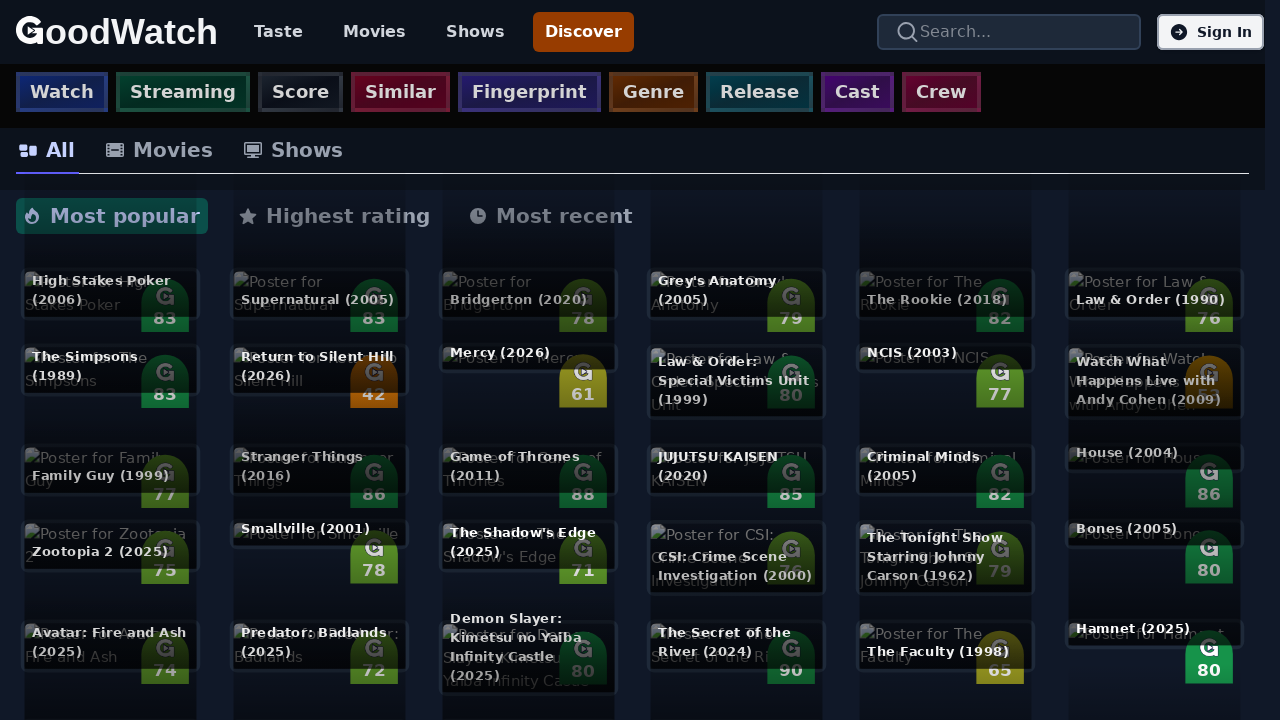

Waited for discover page to fully load (networkidle)
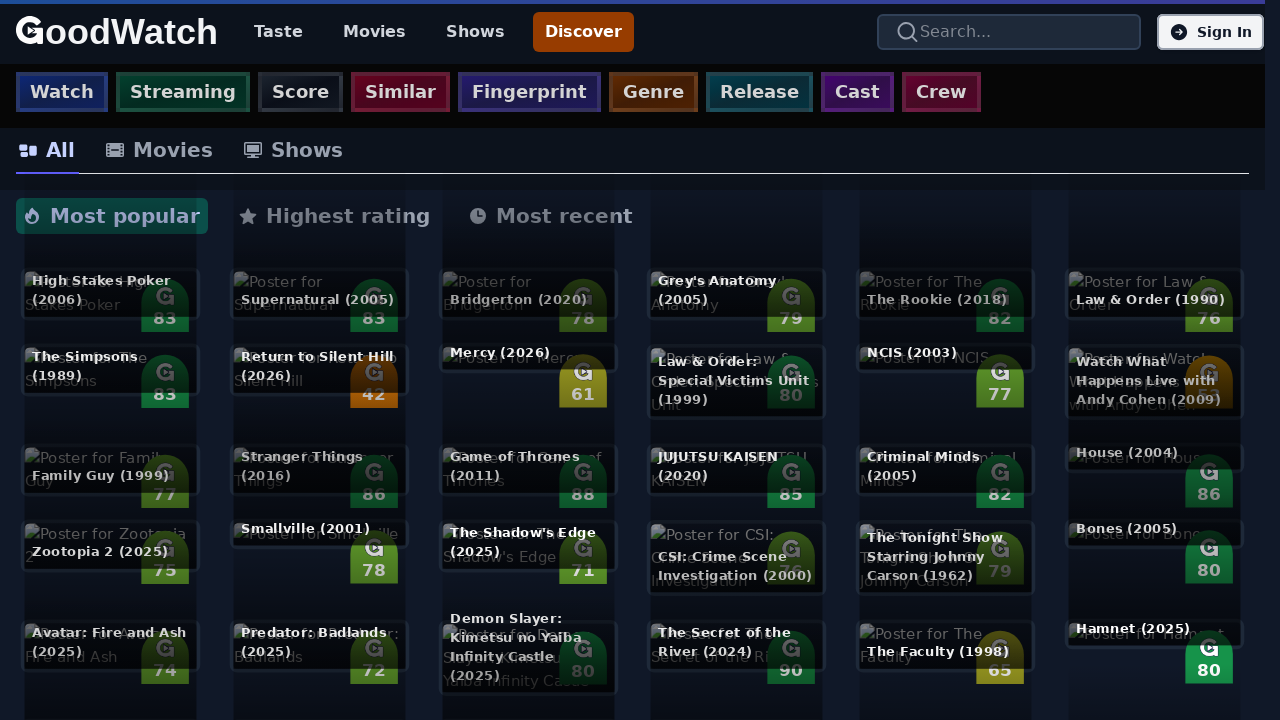

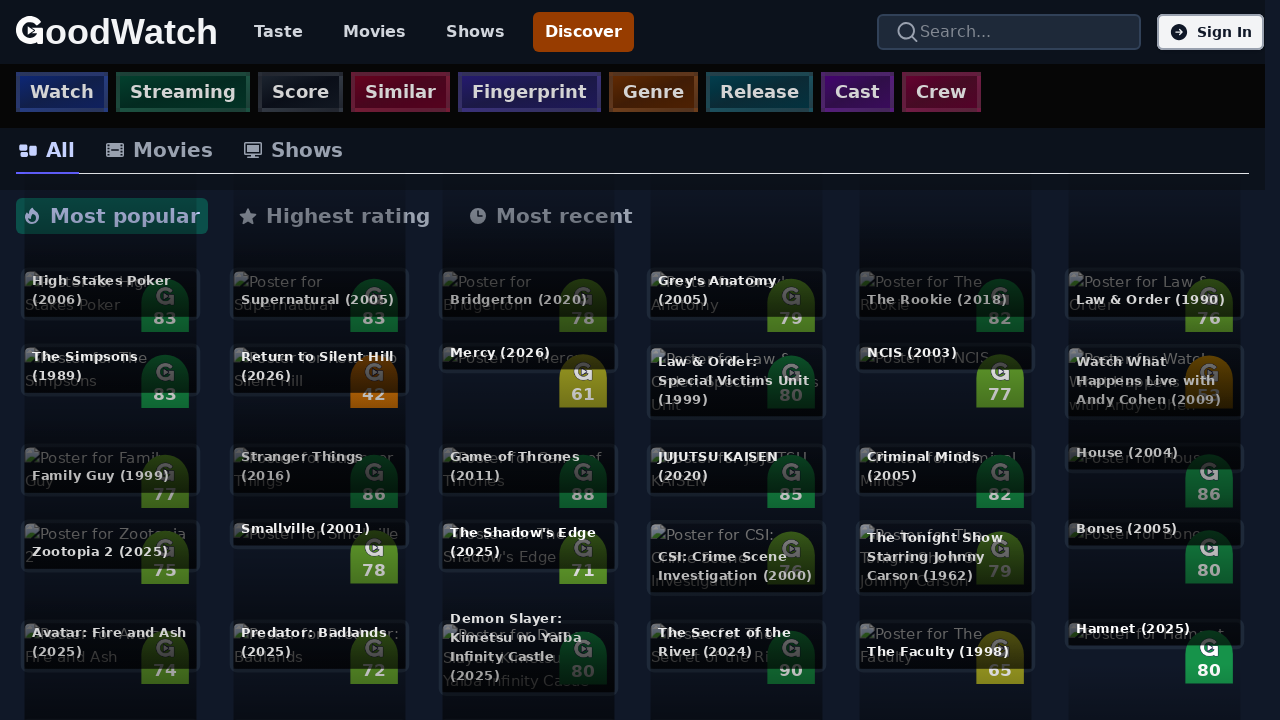